Tests keyboard events by entering text in a current address field, using keyboard shortcuts to select all, copy, tab to the next field, and paste the copied text into the permanent address field.

Starting URL: https://demoqa.com/text-box

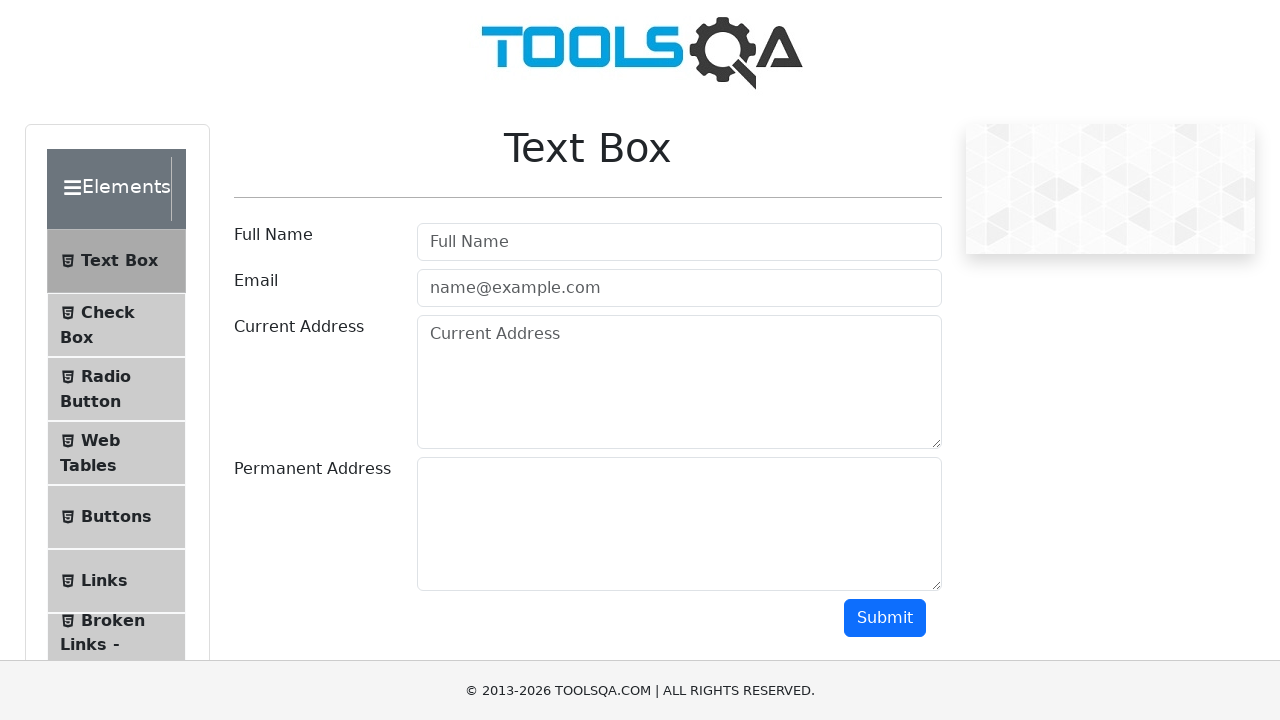

Entered 'Pune' in current address field on #currentAddress
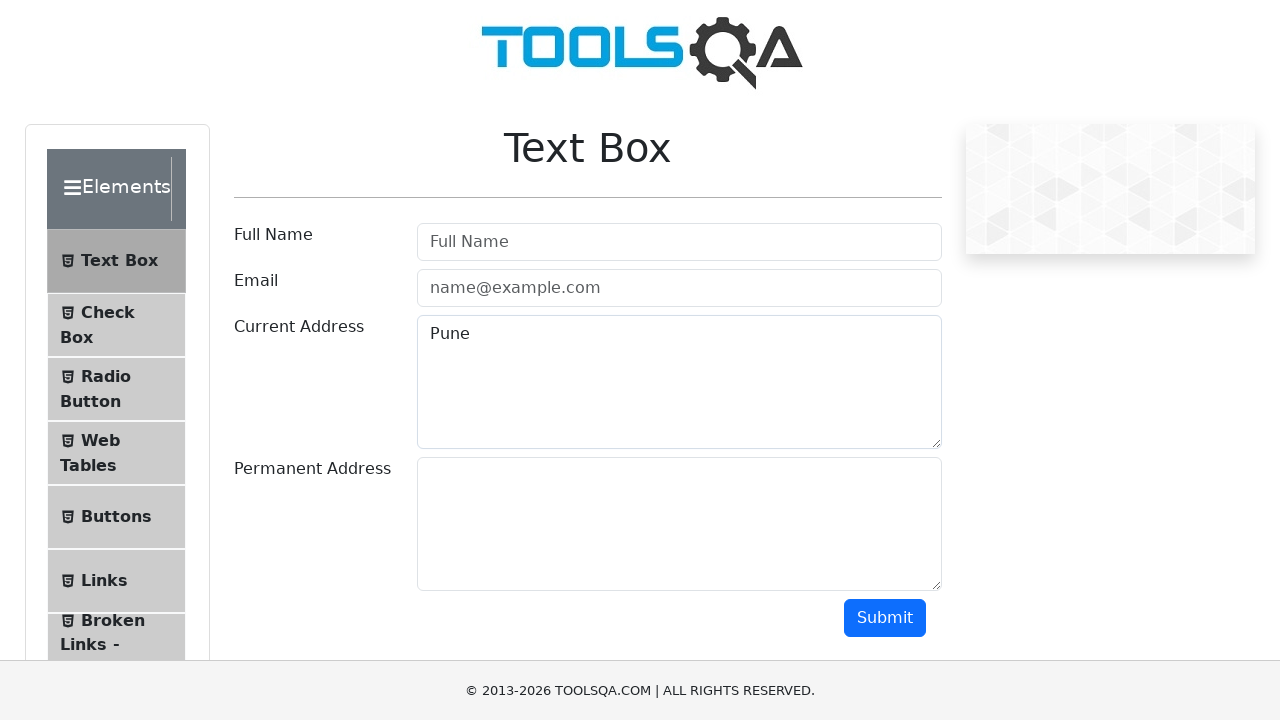

Selected all text in current address field using Ctrl+A
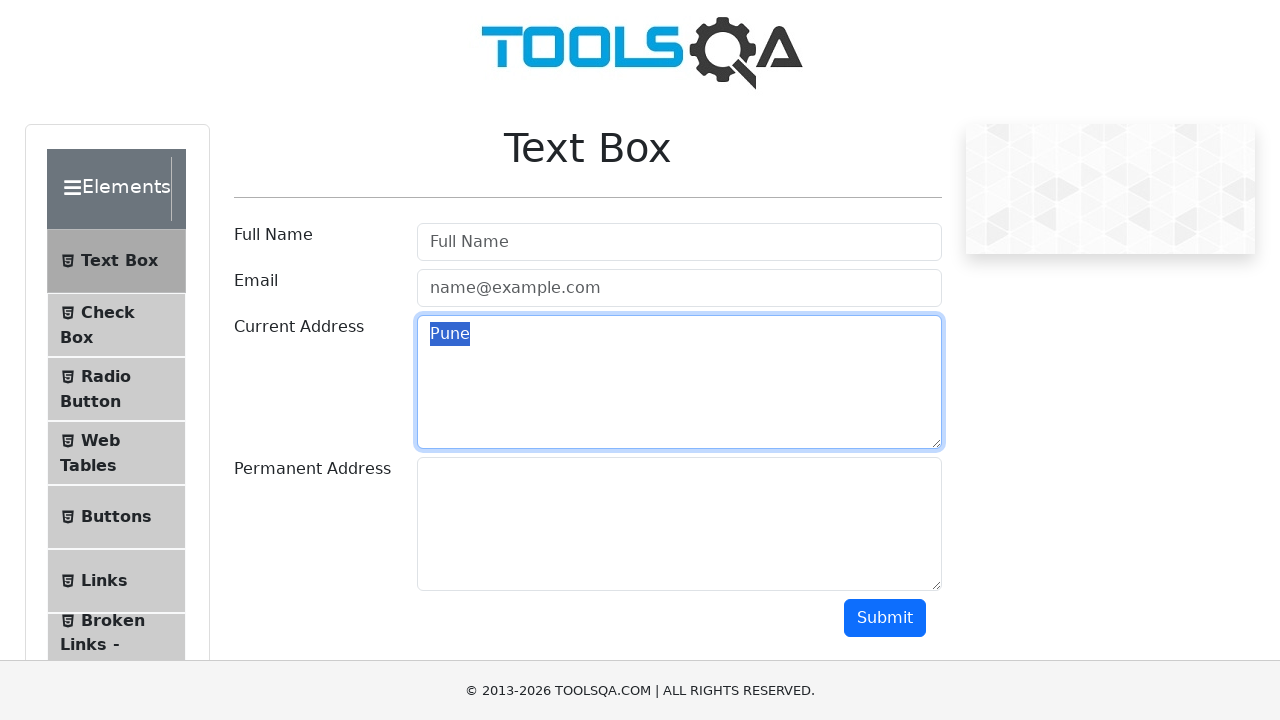

Copied selected address text using Ctrl+C
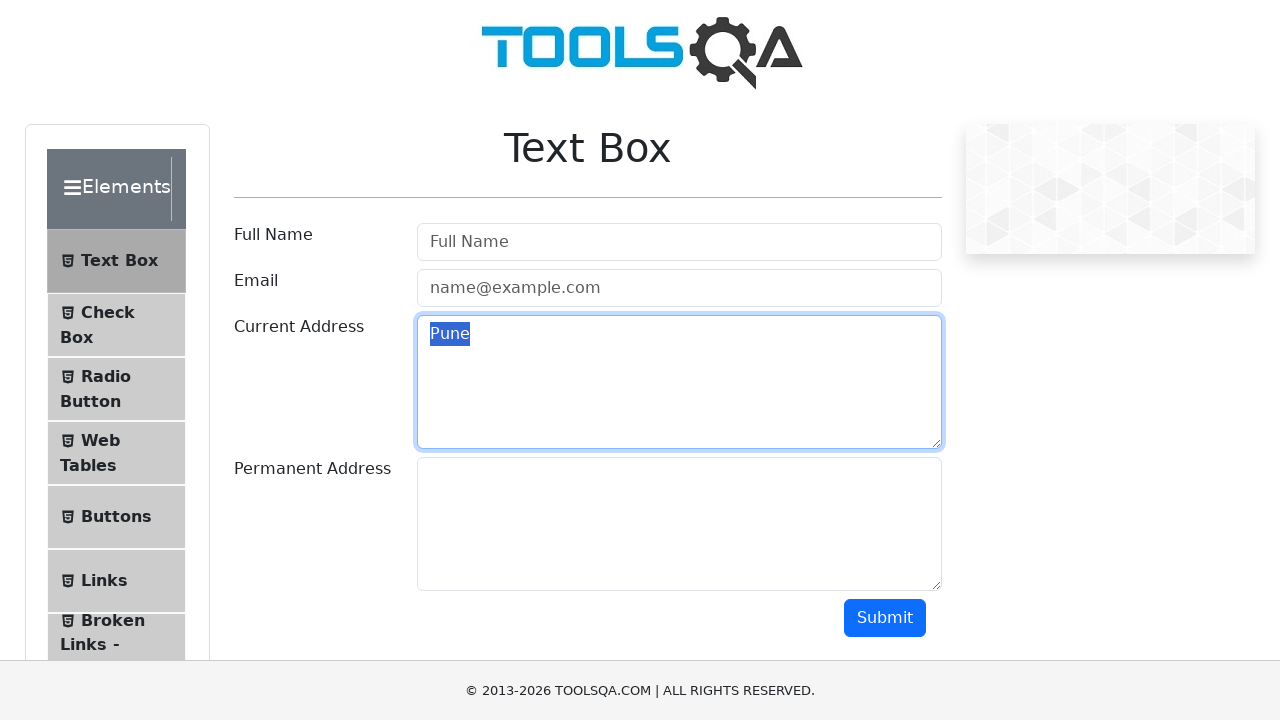

Tabbed to permanent address field
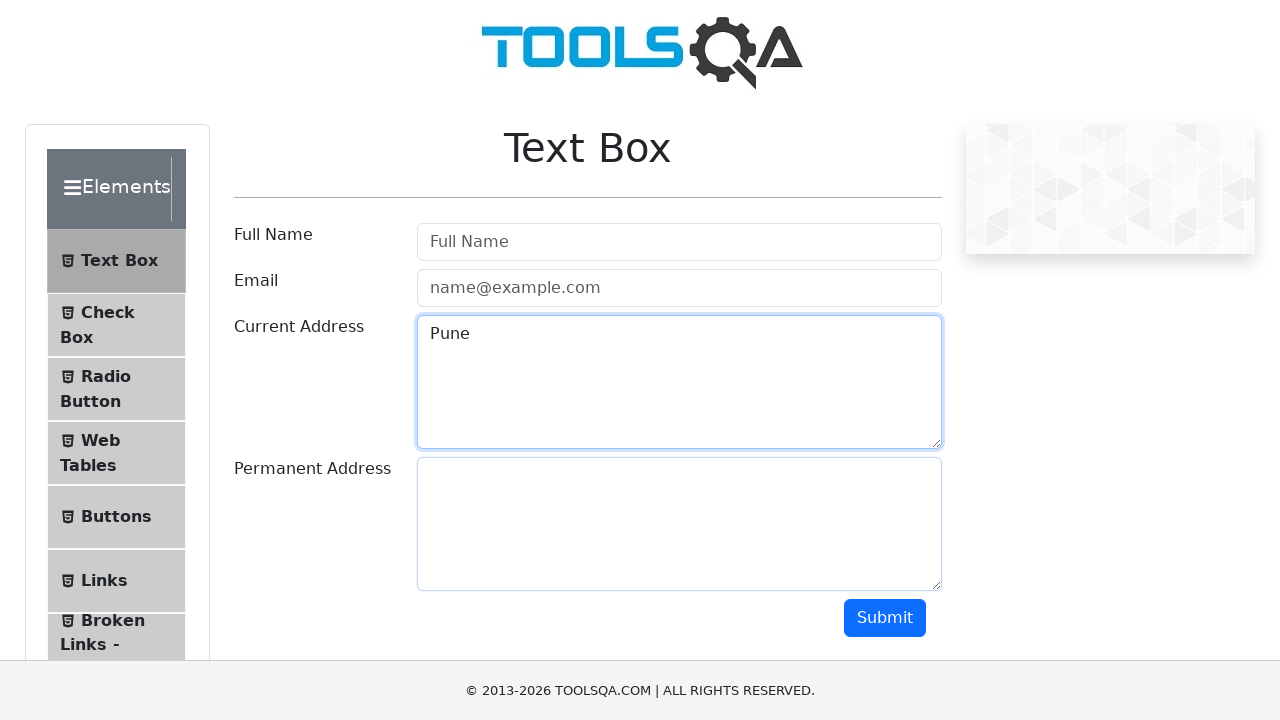

Pasted copied address into permanent address field using Ctrl+V
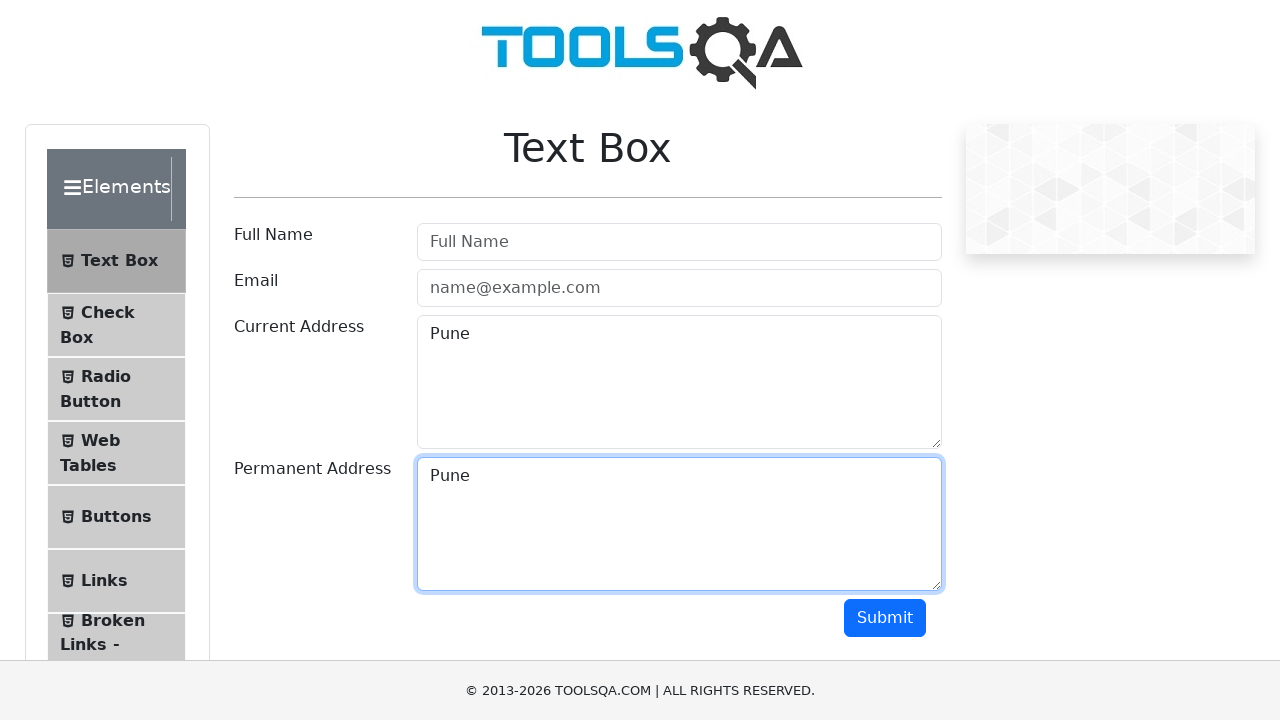

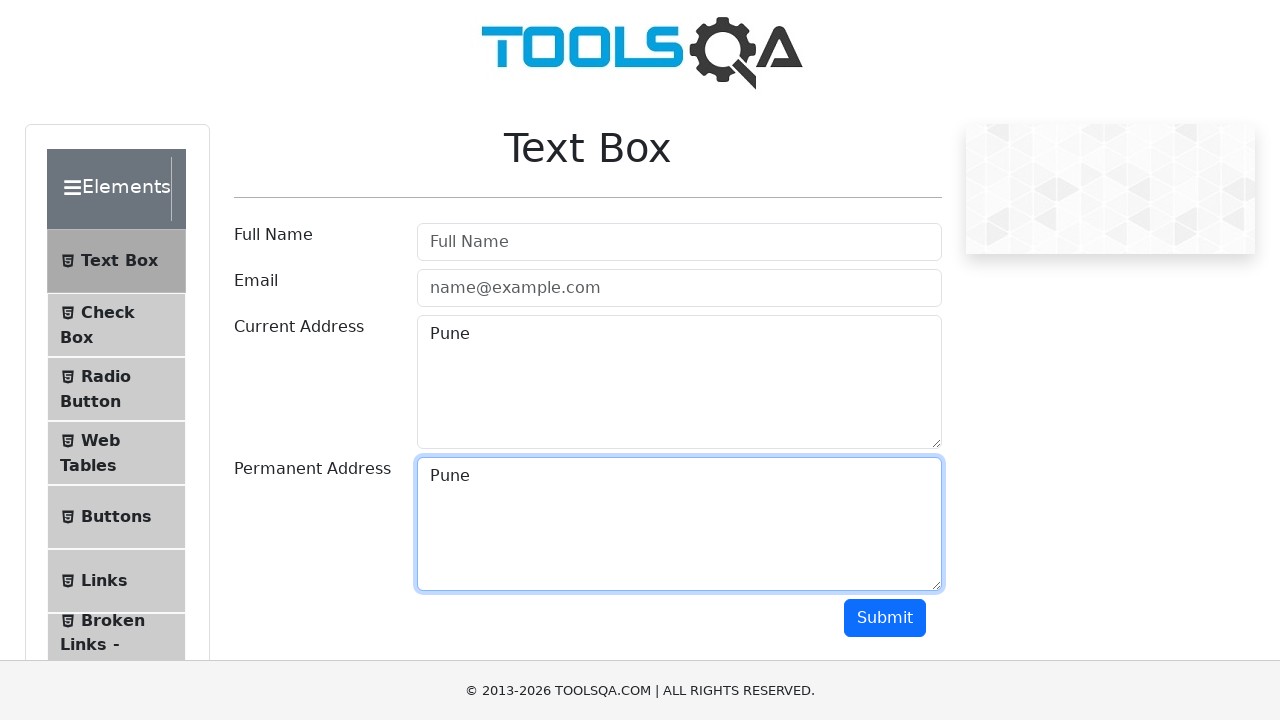